Navigates to The Internet test site, clicks on a menu item, then repeatedly clicks on a link multiple times before navigating back

Starting URL: https://the-internet.herokuapp.com/

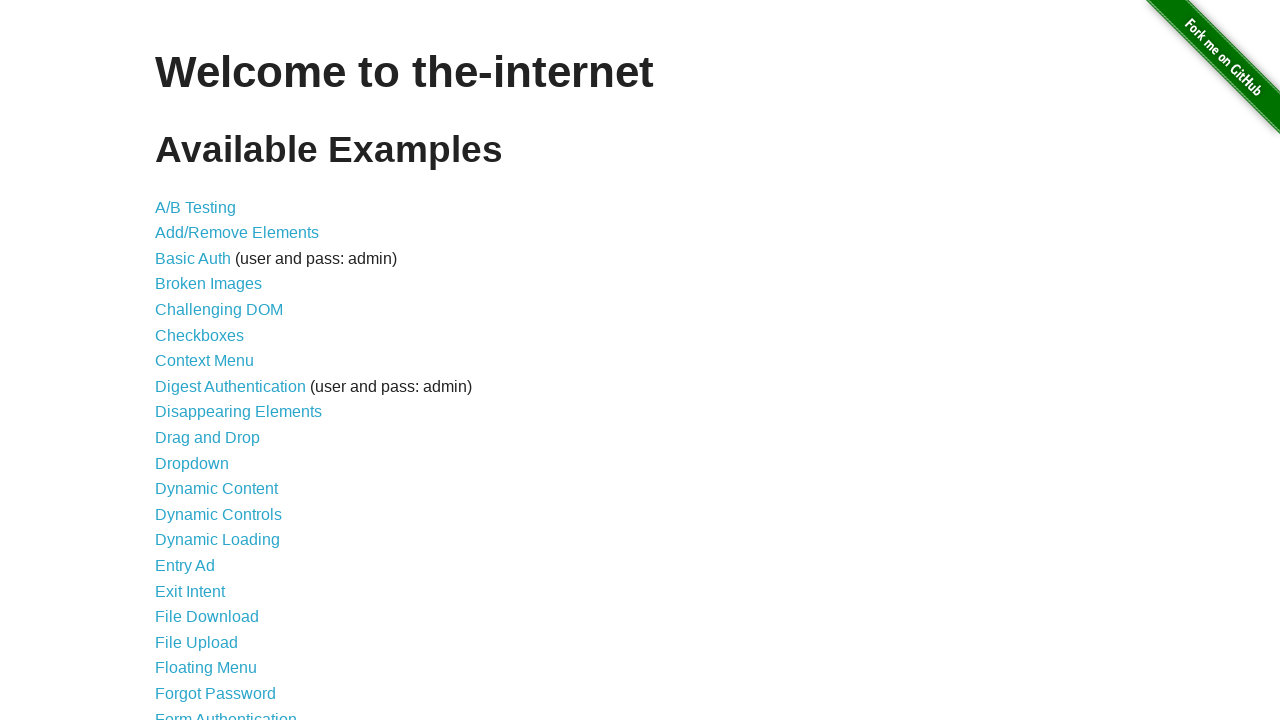

Navigated to The Internet test site
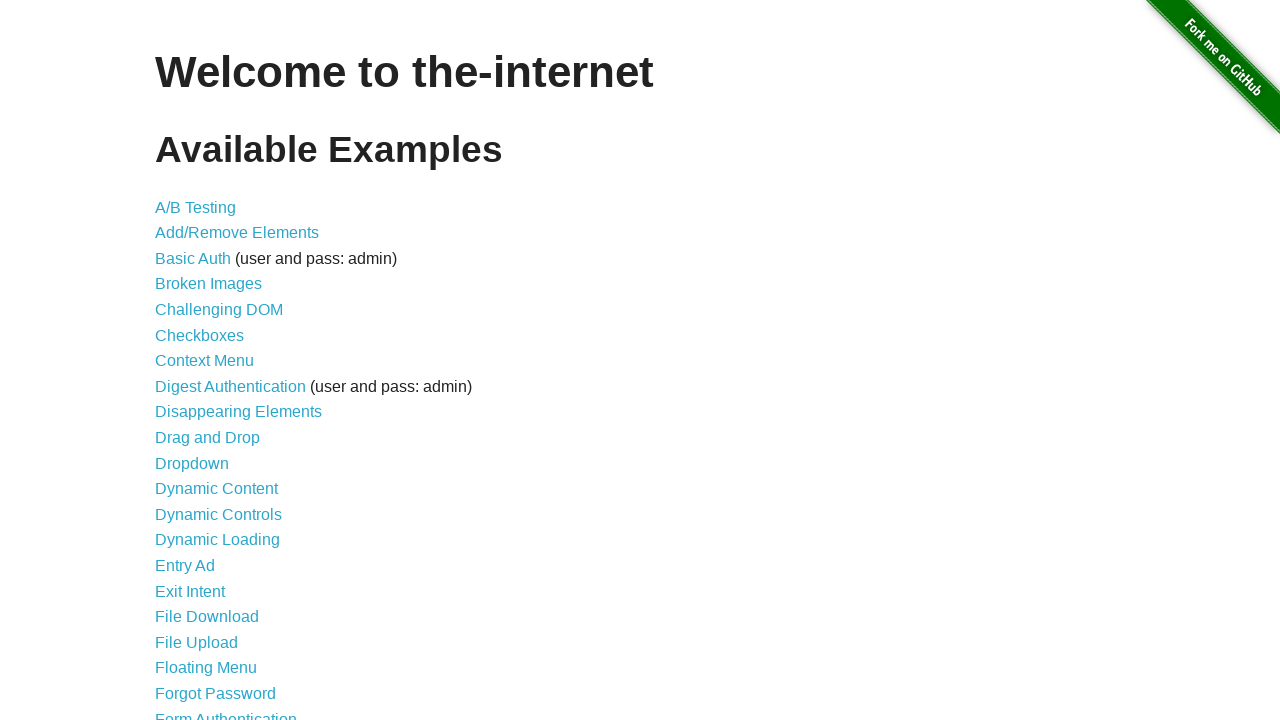

Clicked on menu item (Dynamic Loading) at (216, 489) on xpath=//*[@id="content"]/ul/li[12]/a
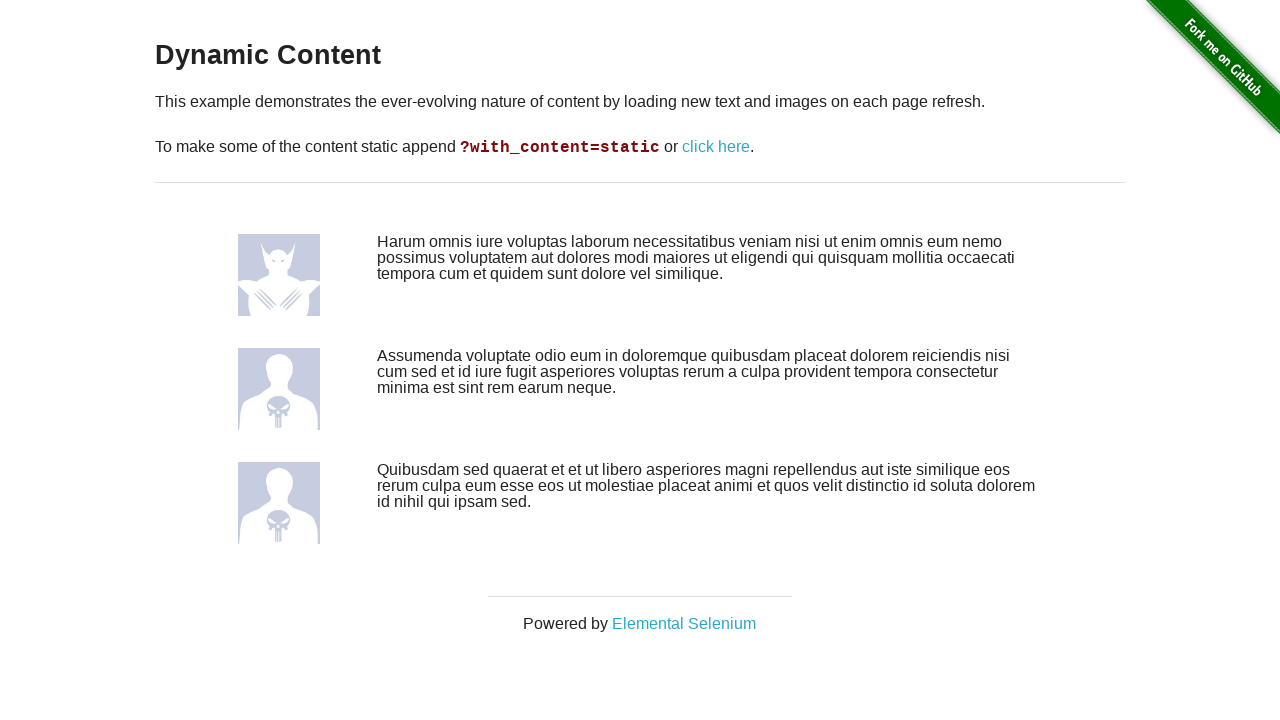

Clicked on link at (716, 147) on xpath=//*[@id="content"]/div/p[2]/a
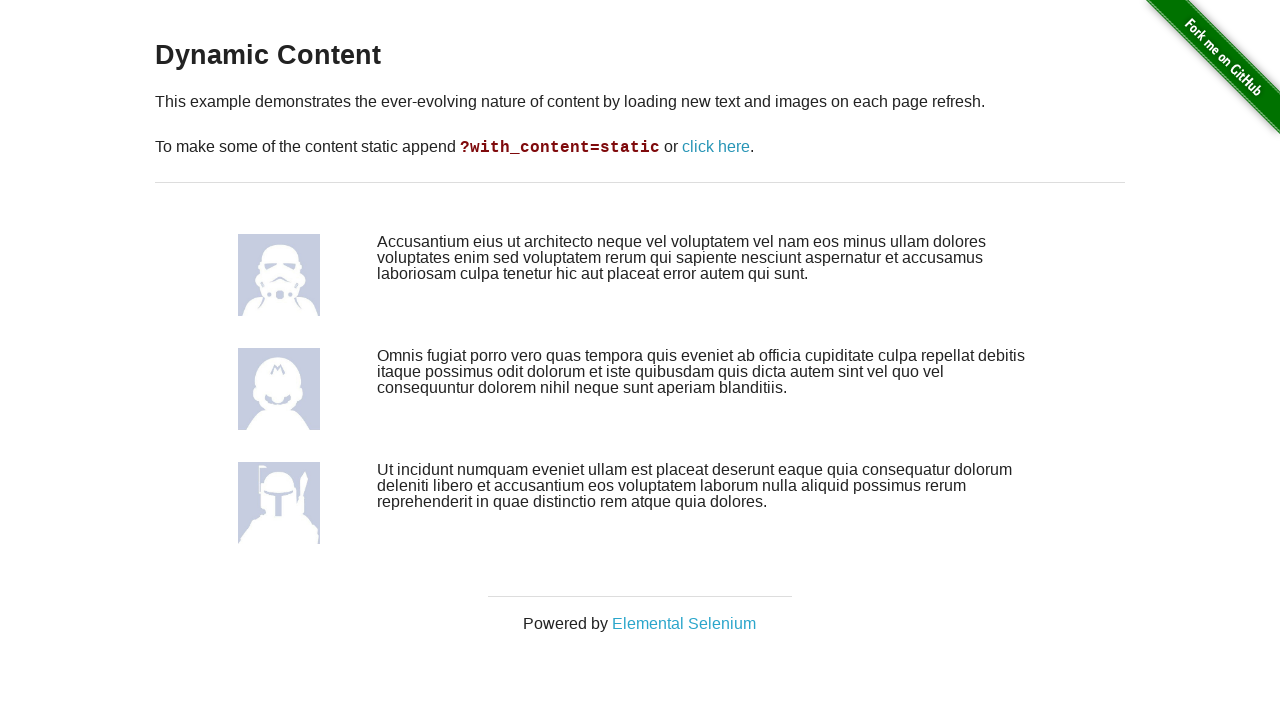

Clicked on link again (repeat 1) at (716, 147) on xpath=//*[@id="content"]/div/p[2]/a
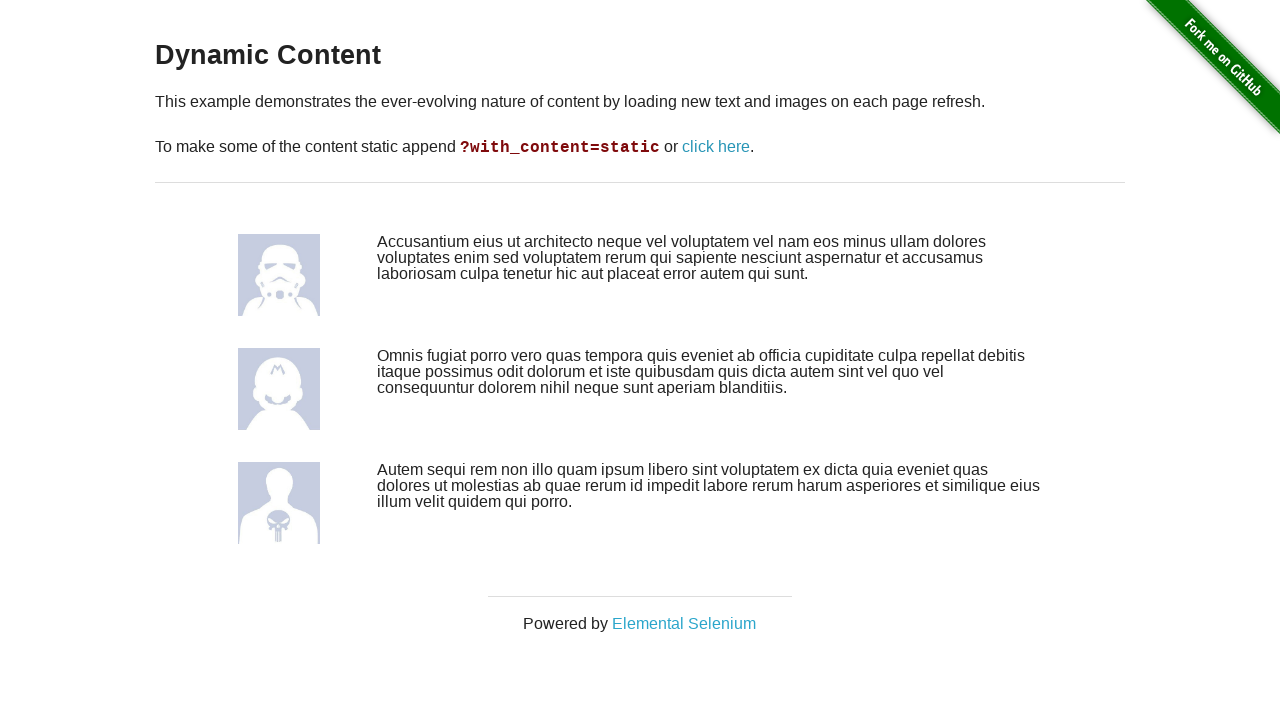

Clicked on link again (repeat 2) at (716, 147) on xpath=//*[@id="content"]/div/p[2]/a
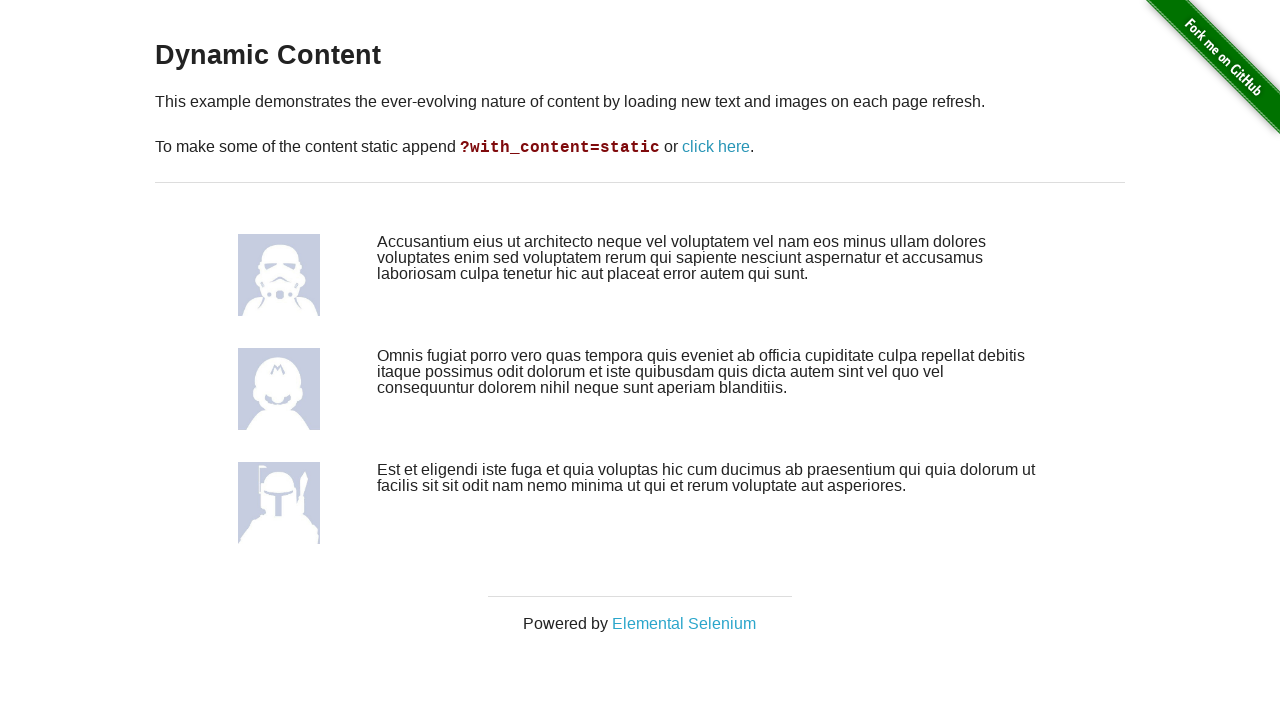

Clicked on link again (repeat 3) at (716, 147) on xpath=//*[@id="content"]/div/p[2]/a
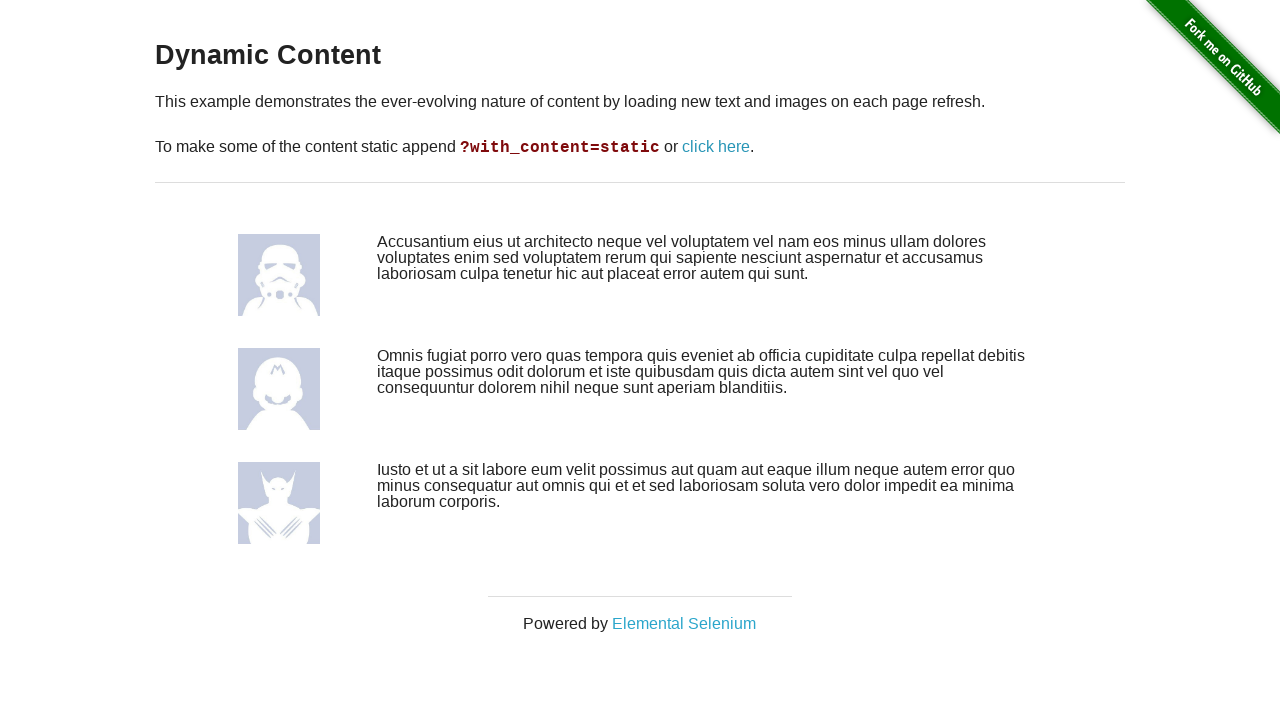

Navigated back
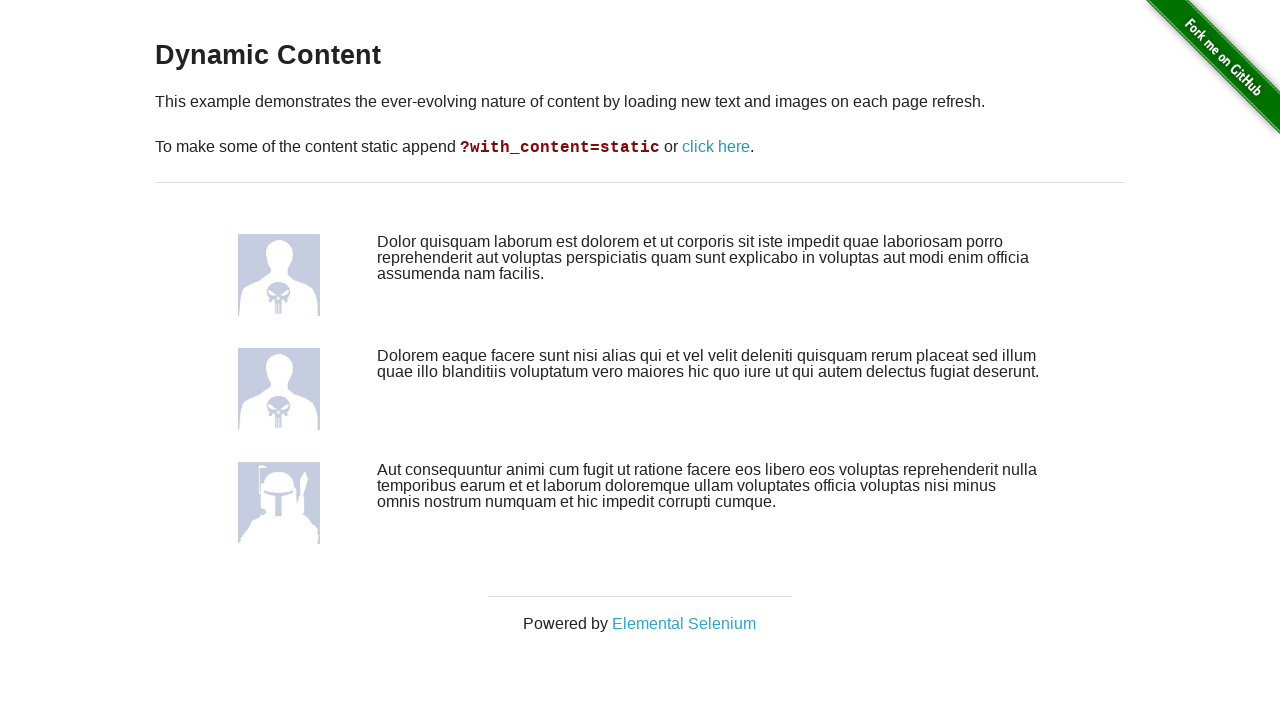

Navigated back again
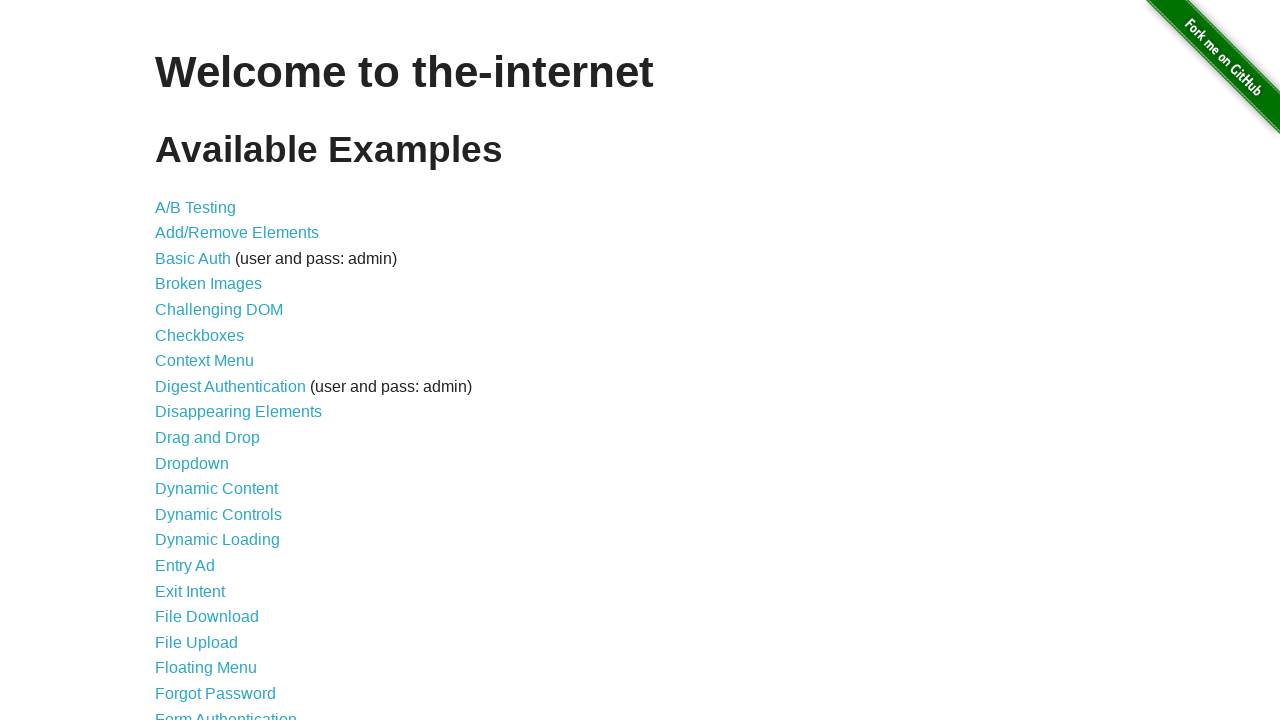

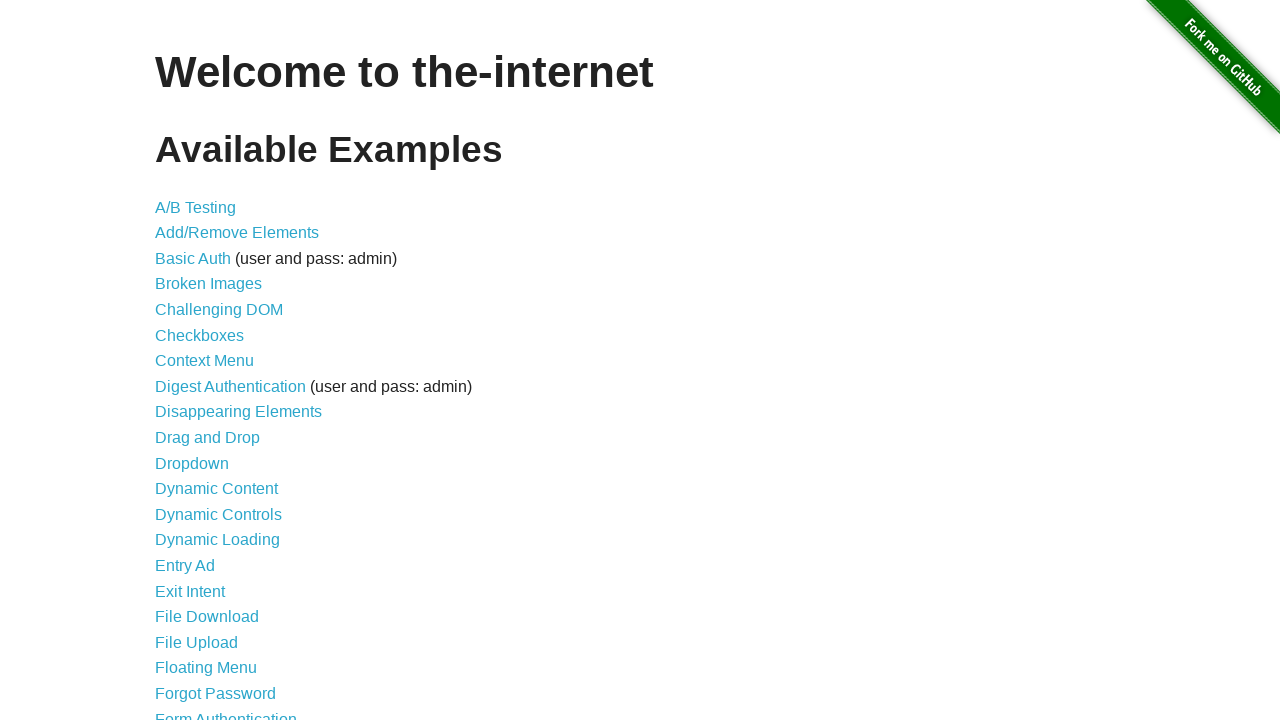